Tests the BCEPred bioinformatics tool by submitting a FASTA protein sequence through the web form and waiting for results to load.

Starting URL: https://webs.iiitd.edu.in/raghava/bcepred/bcepred_submission.html

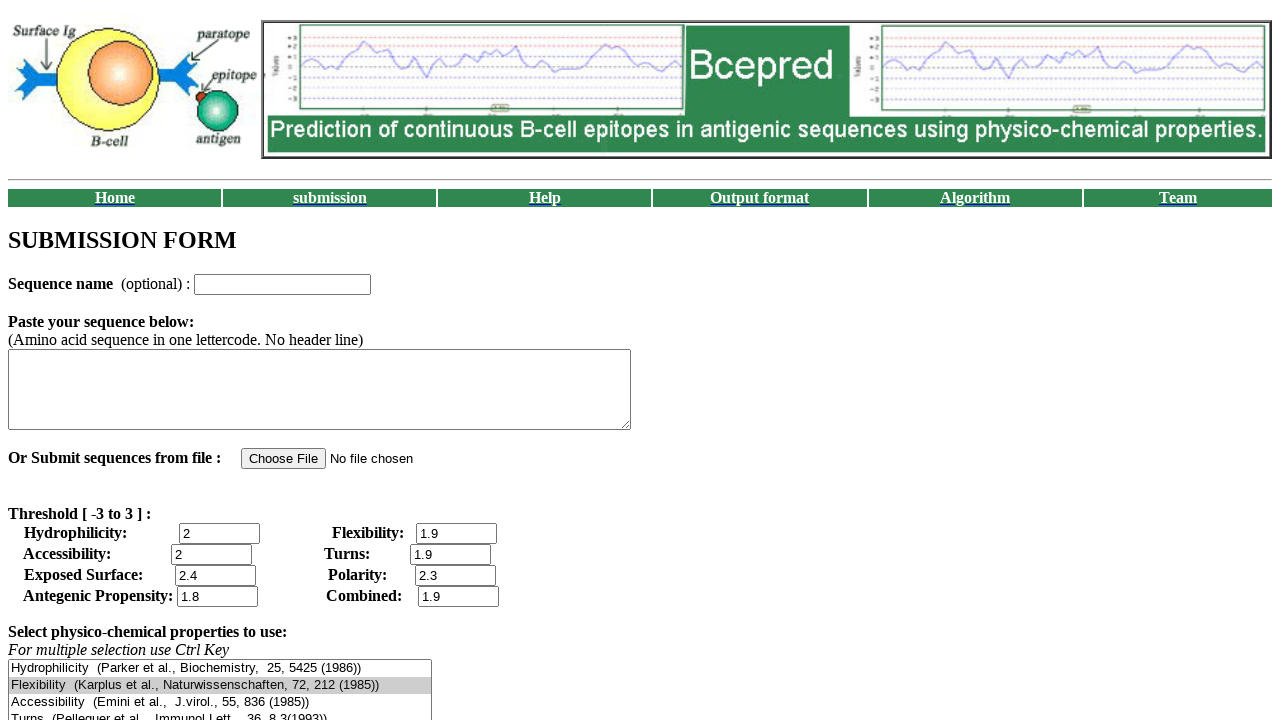

Filled FASTA protein sequence into the SEQ textarea field on textarea[name='SEQ']
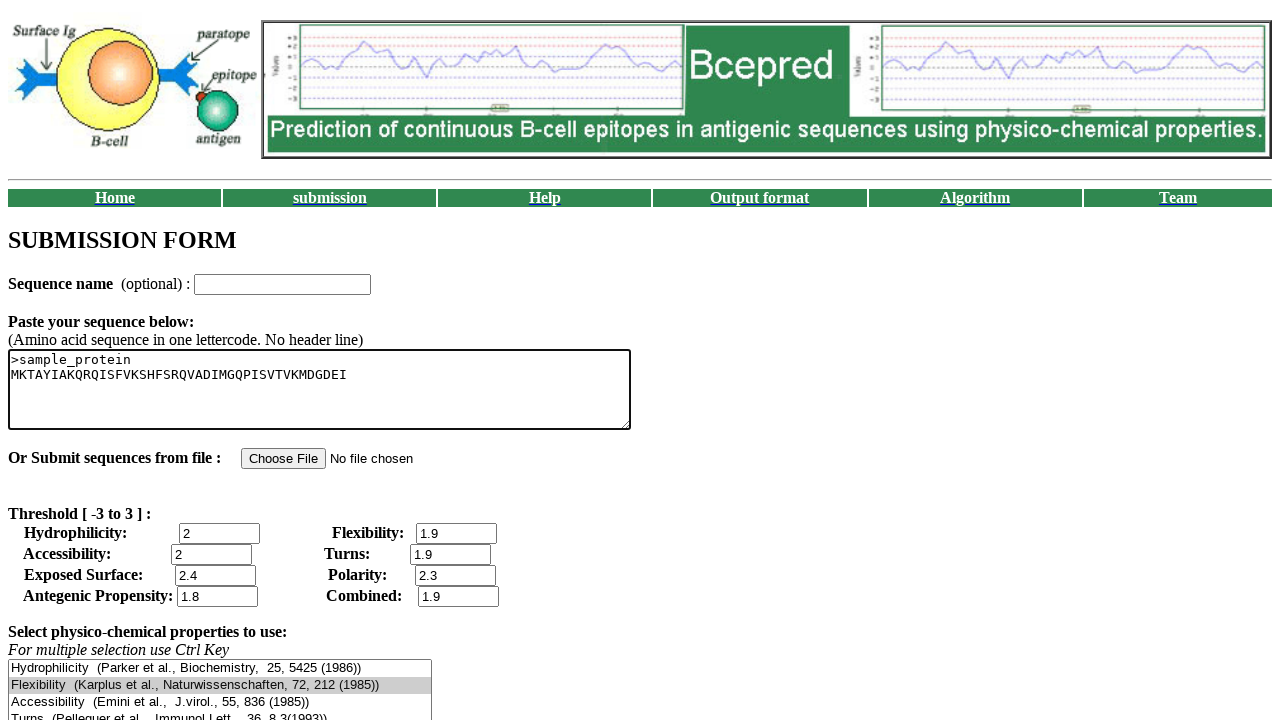

Clicked submit button to submit the FASTA sequence for B-cell epitope prediction at (176, 648) on input[type='submit']
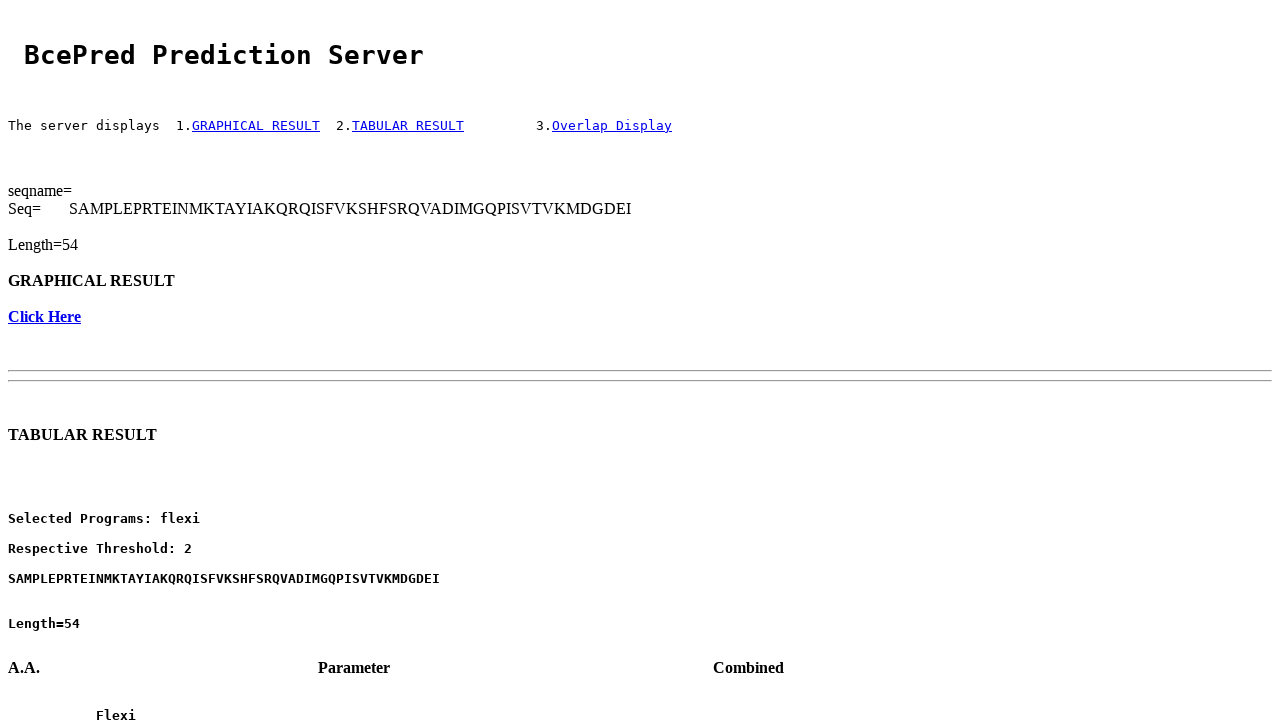

BCEPred results table loaded successfully
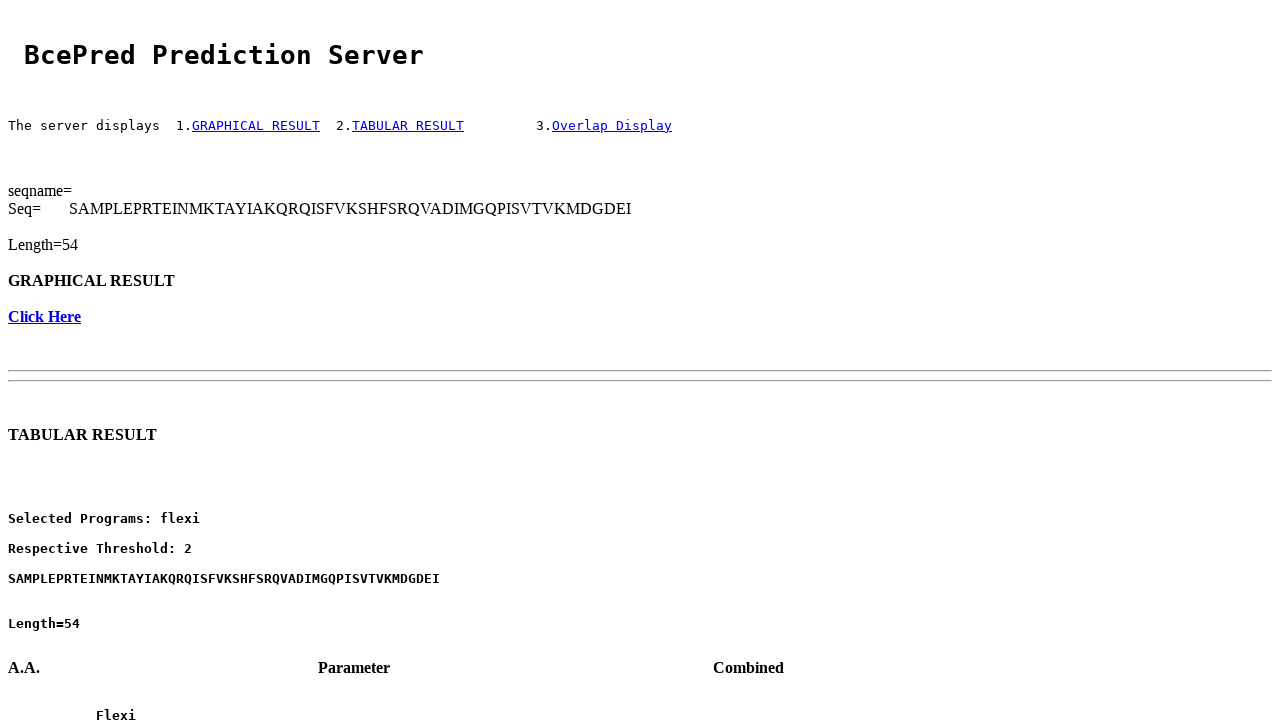

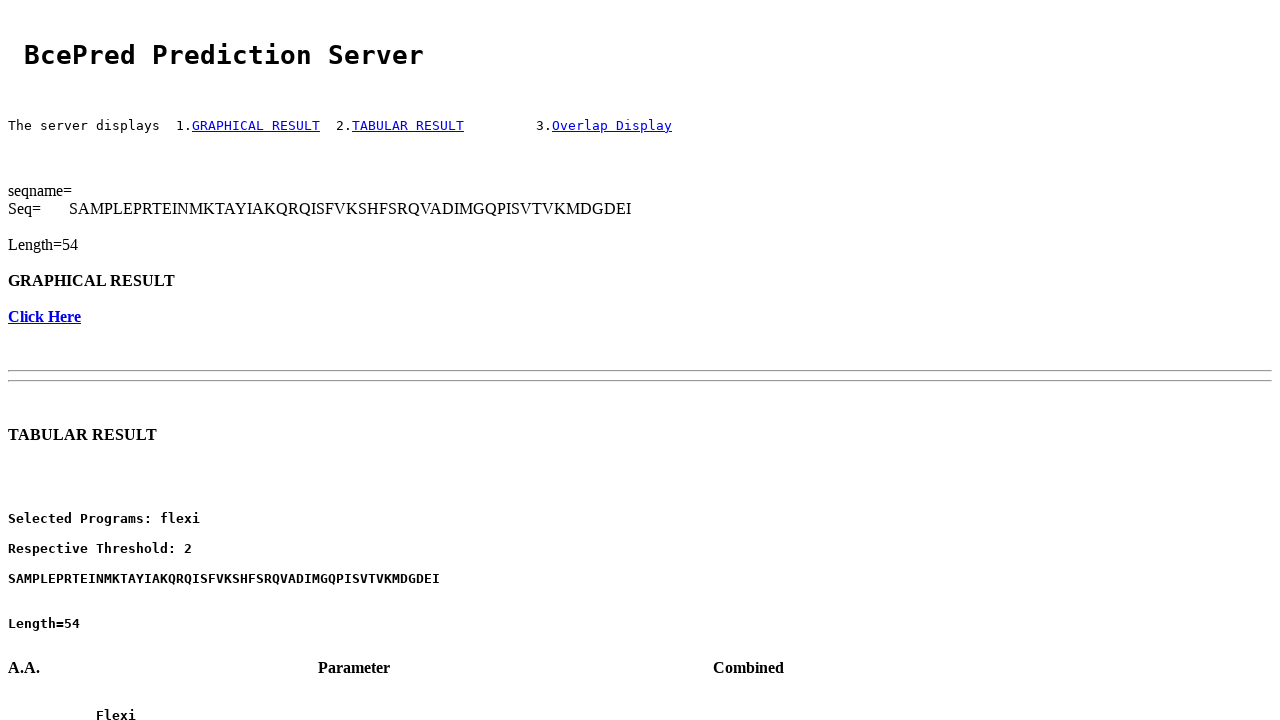